Tests iframe handling and drag-and-drop functionality on the jQuery UI droppable demo page by switching into an iframe, performing a drag and drop operation, and verifying the text changes after the drop is complete.

Starting URL: https://jqueryui.com/droppable/

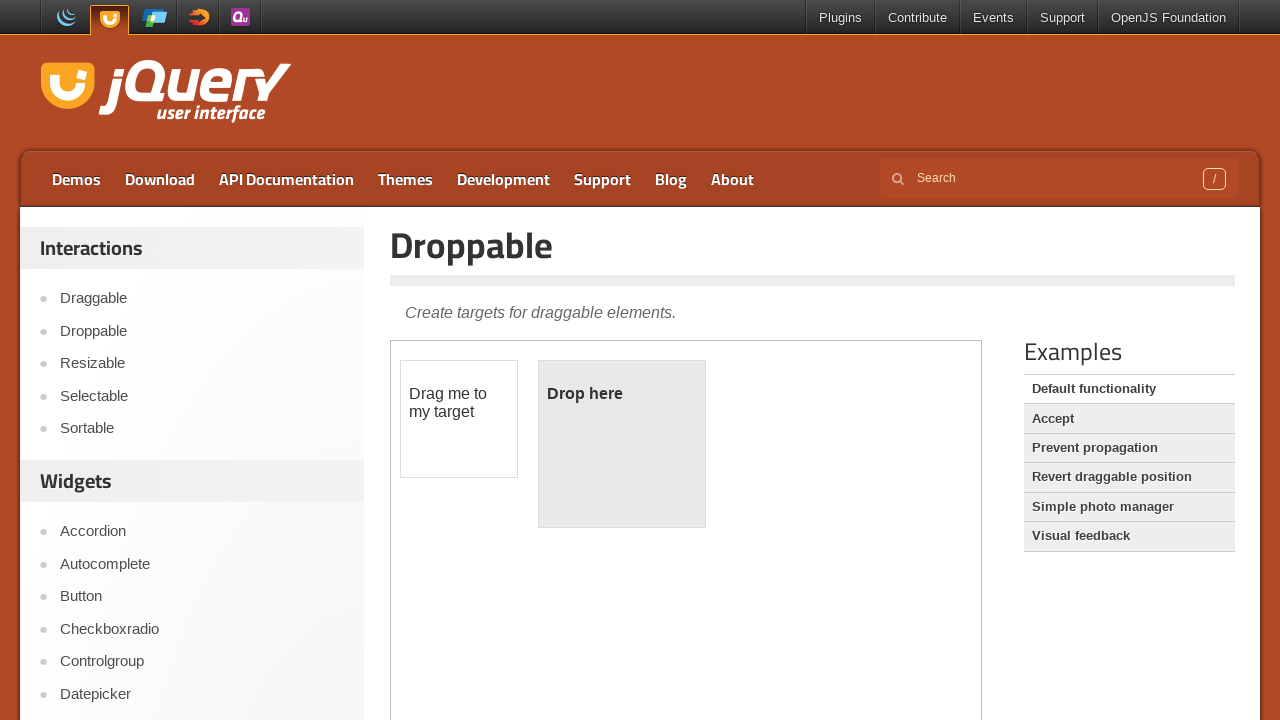

Verified one demo iframe exists on page
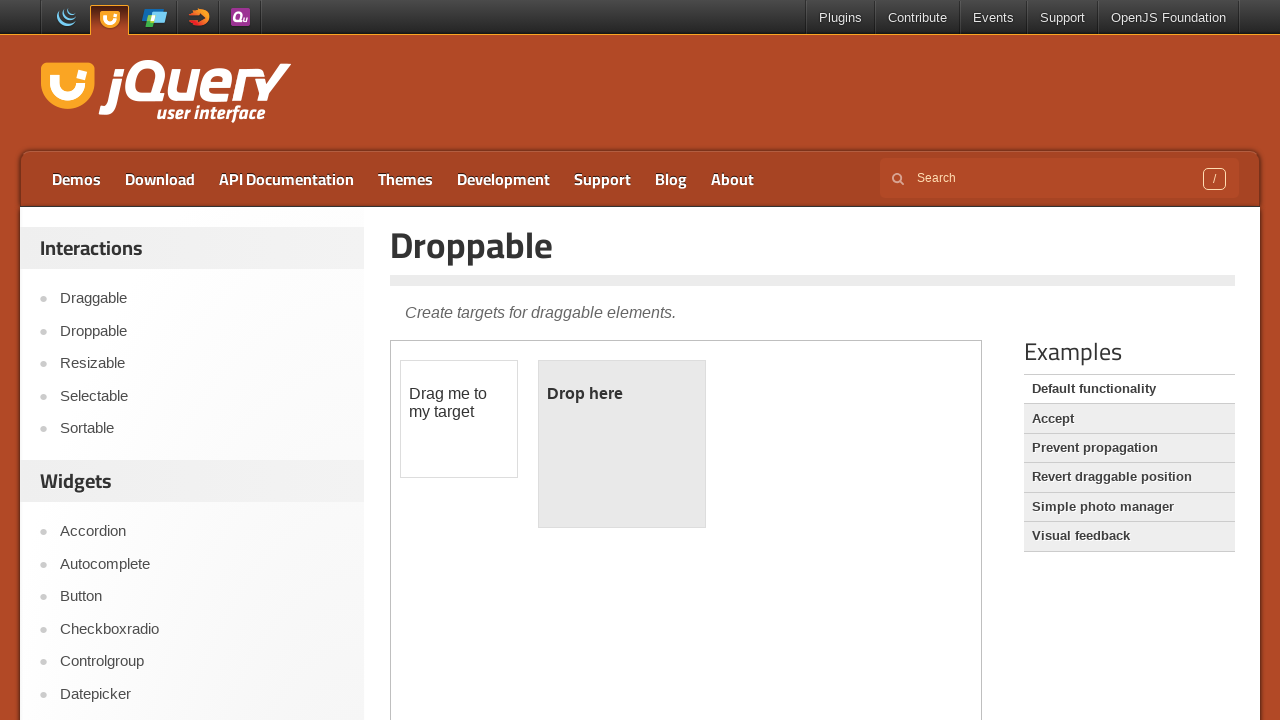

Located and switched to iframe context
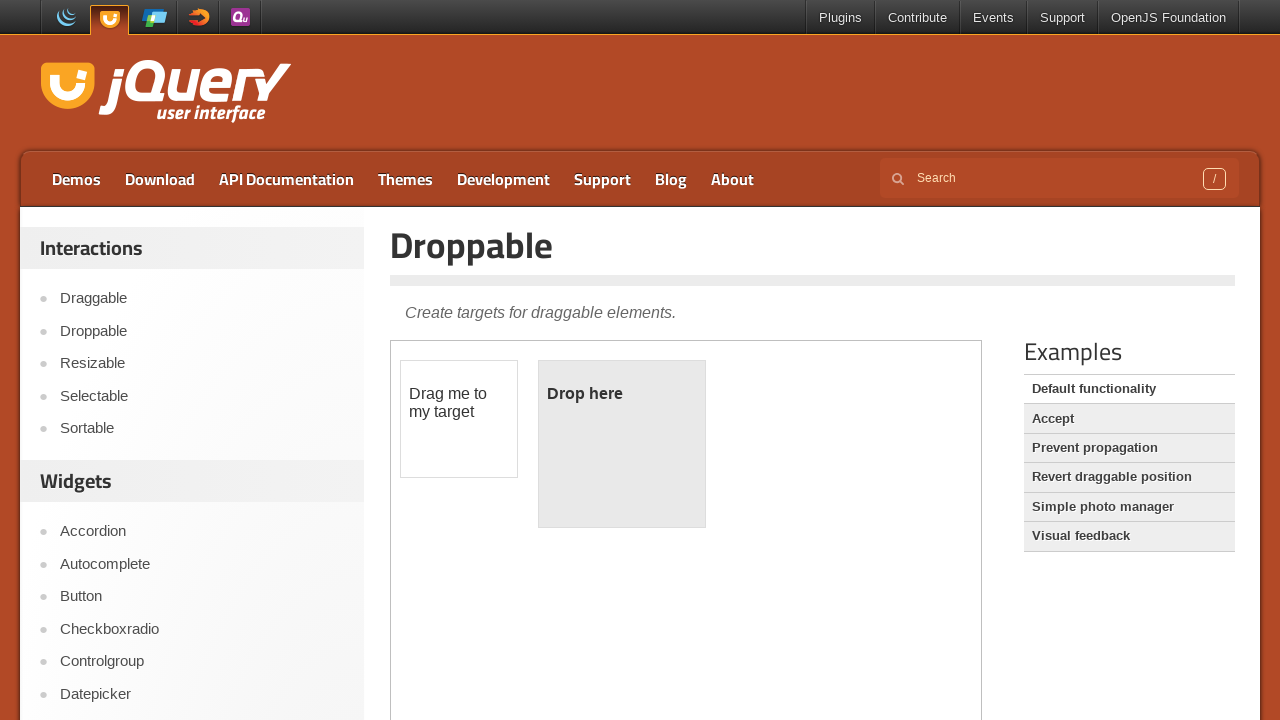

Draggable element is now visible inside iframe
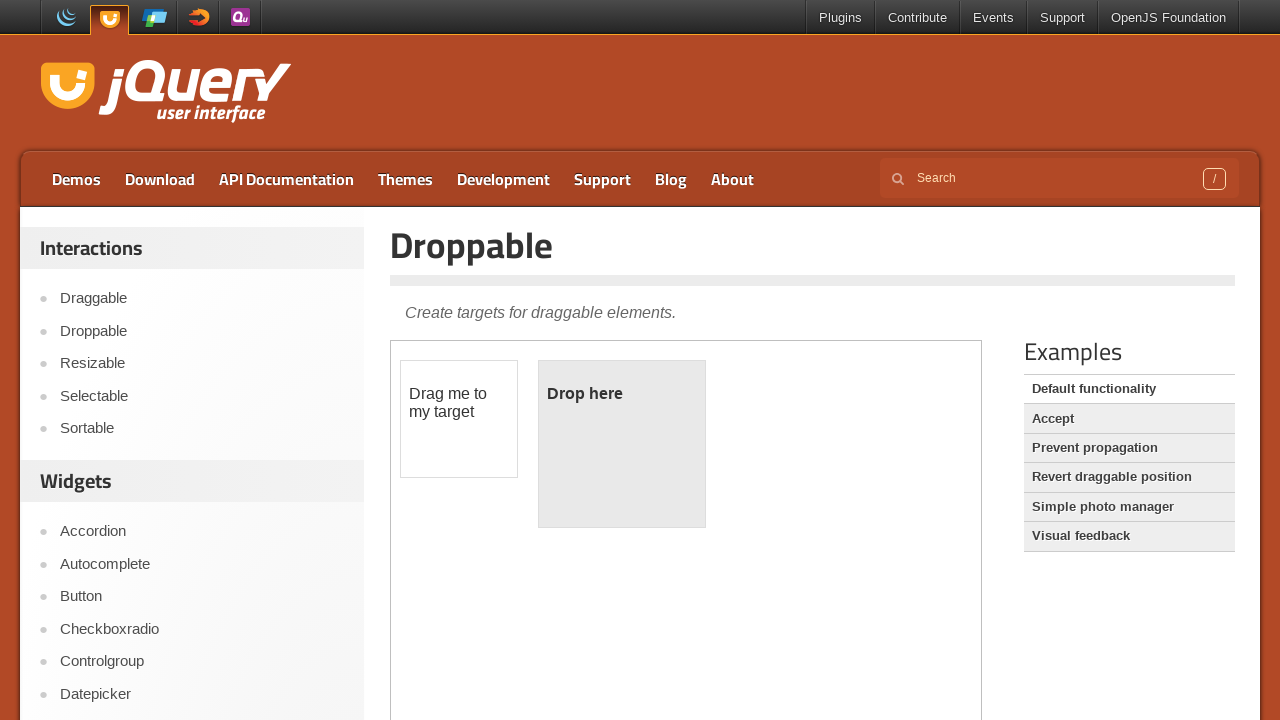

Verified draggable element has correct initial text 'Drag me to my target'
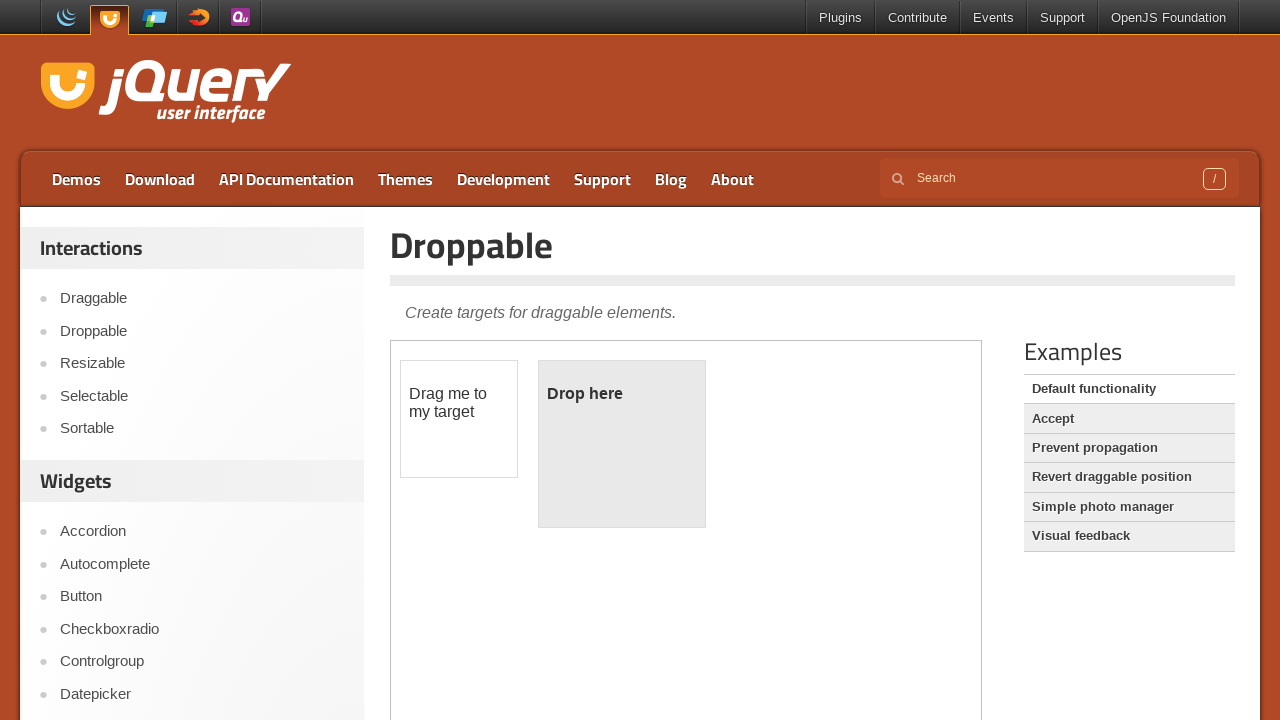

Verified droppable element has correct initial text 'Drop here'
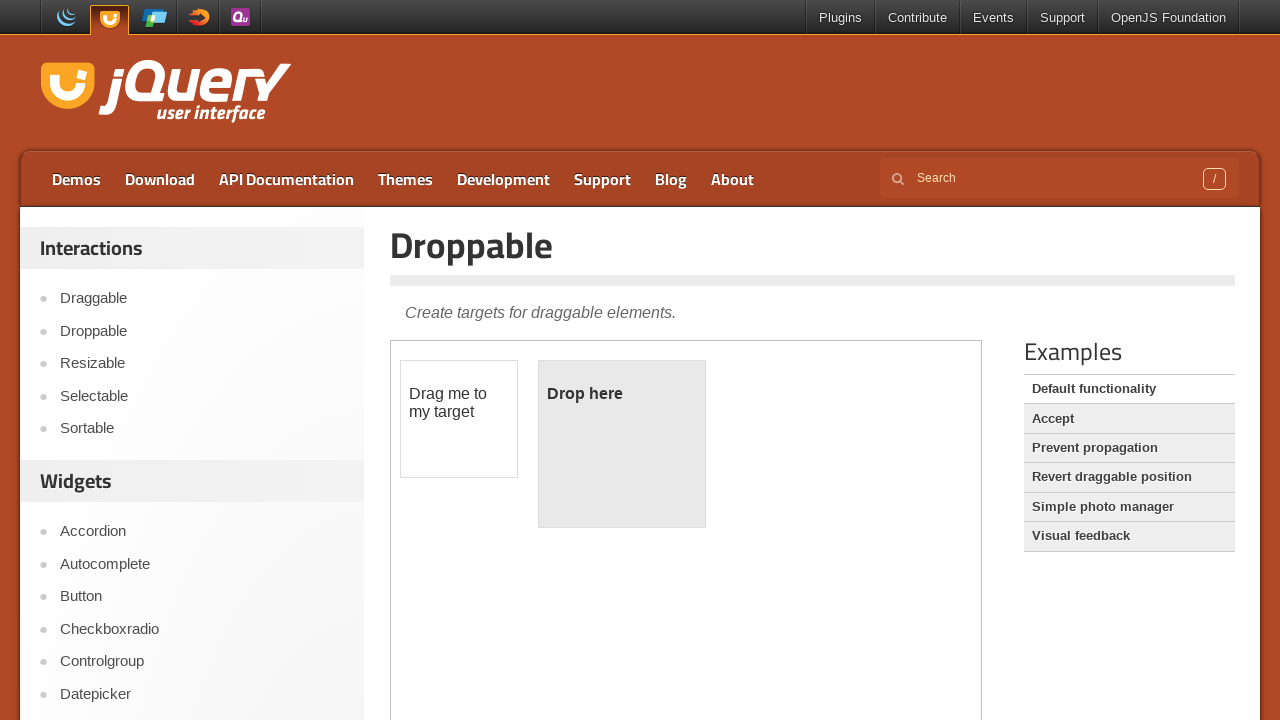

Performed drag and drop of draggable element onto droppable target at (622, 444)
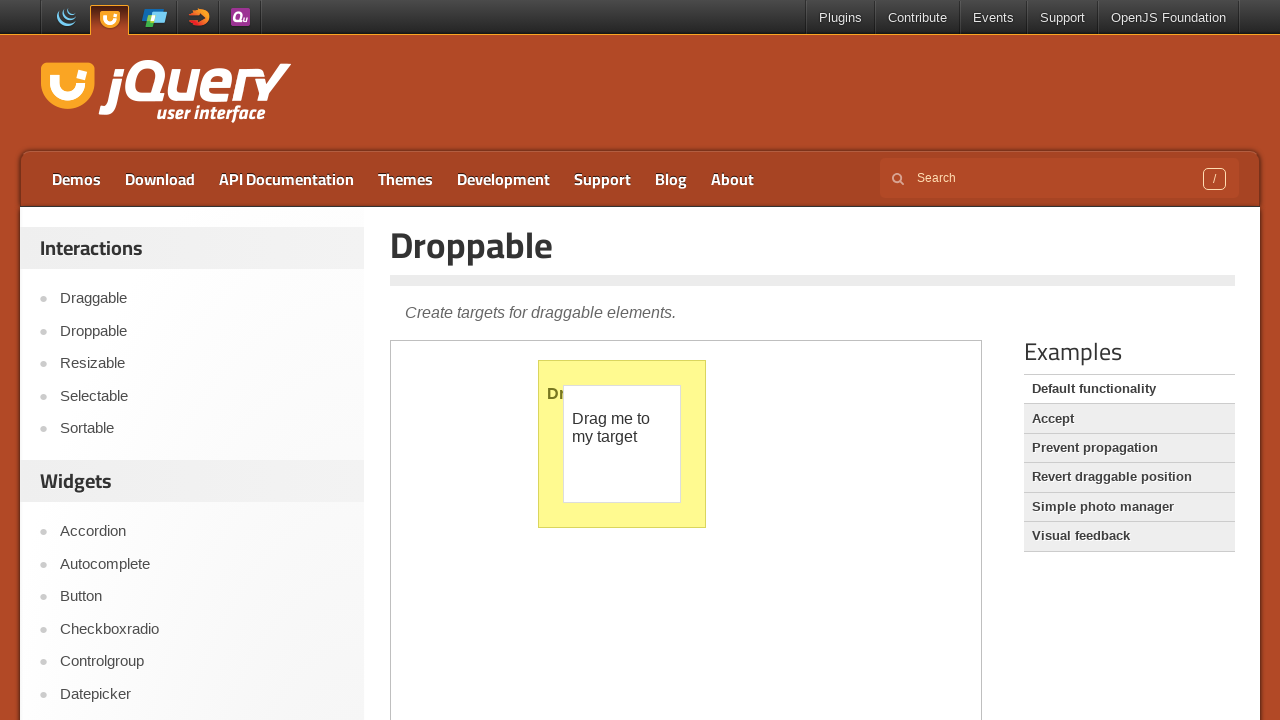

Waited 500ms for drop animation to complete
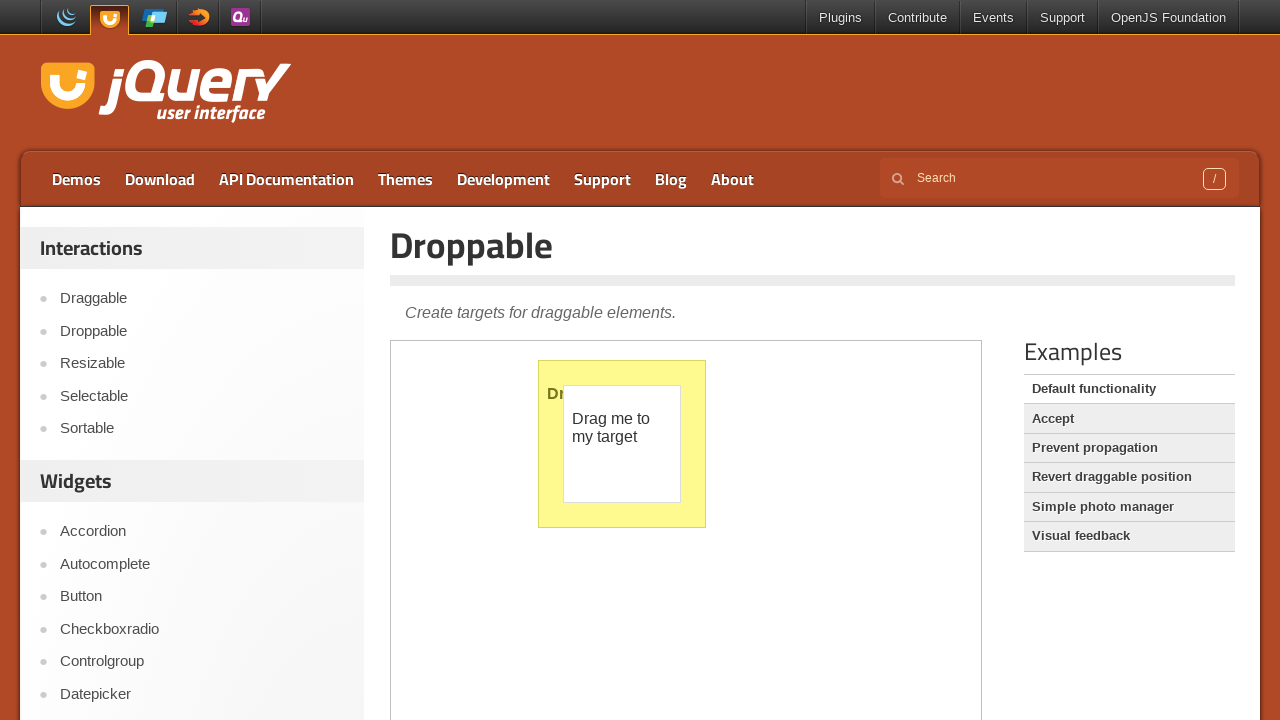

Verified droppable element text changed to 'Dropped!' after successful drop
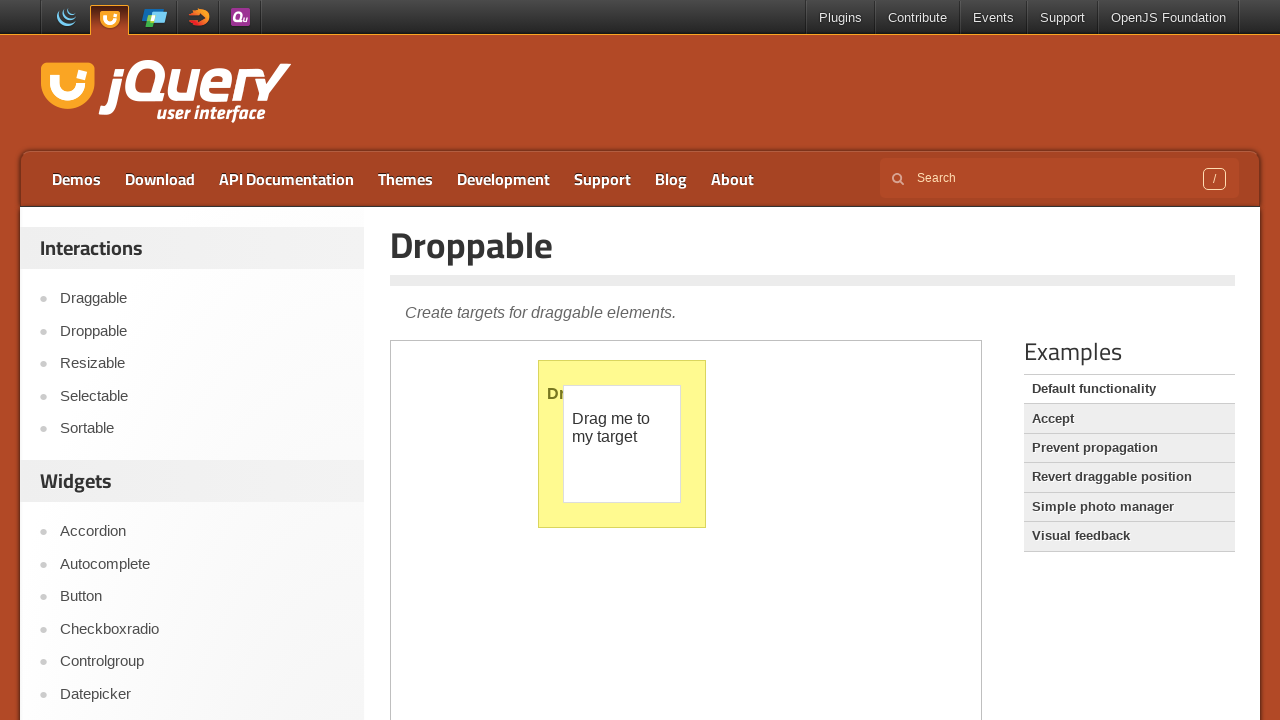

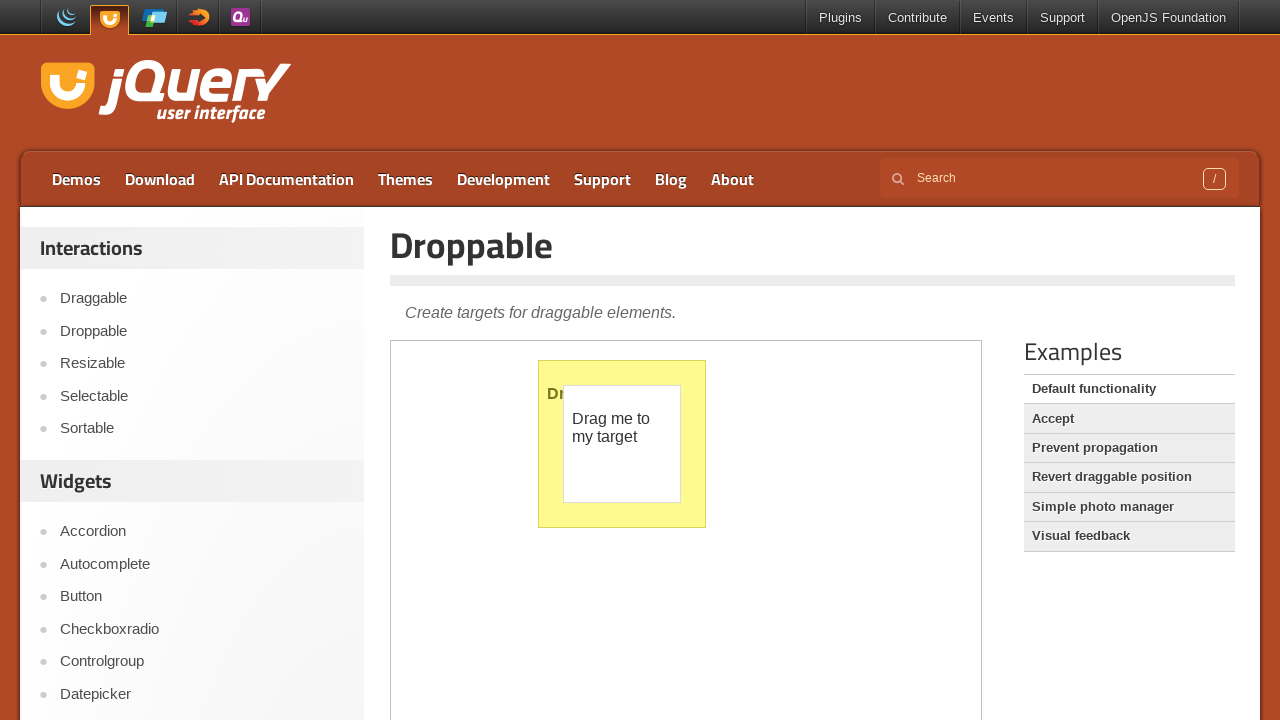